Tests hover menu navigation by hovering over dropdown menus and clicking on nested menu items to reach a secondary page

Starting URL: https://crossbrowsertesting.github.io/hover-menu.html

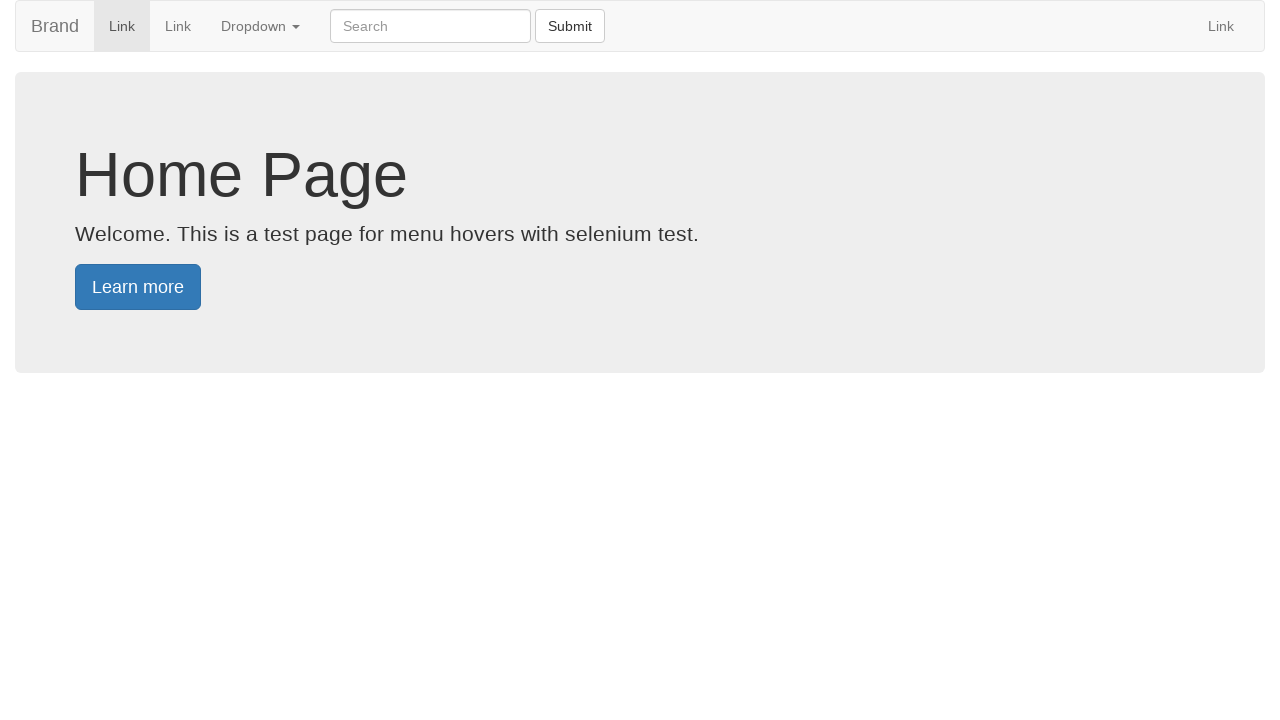

Waited for home page to load - 'Home Page' text found
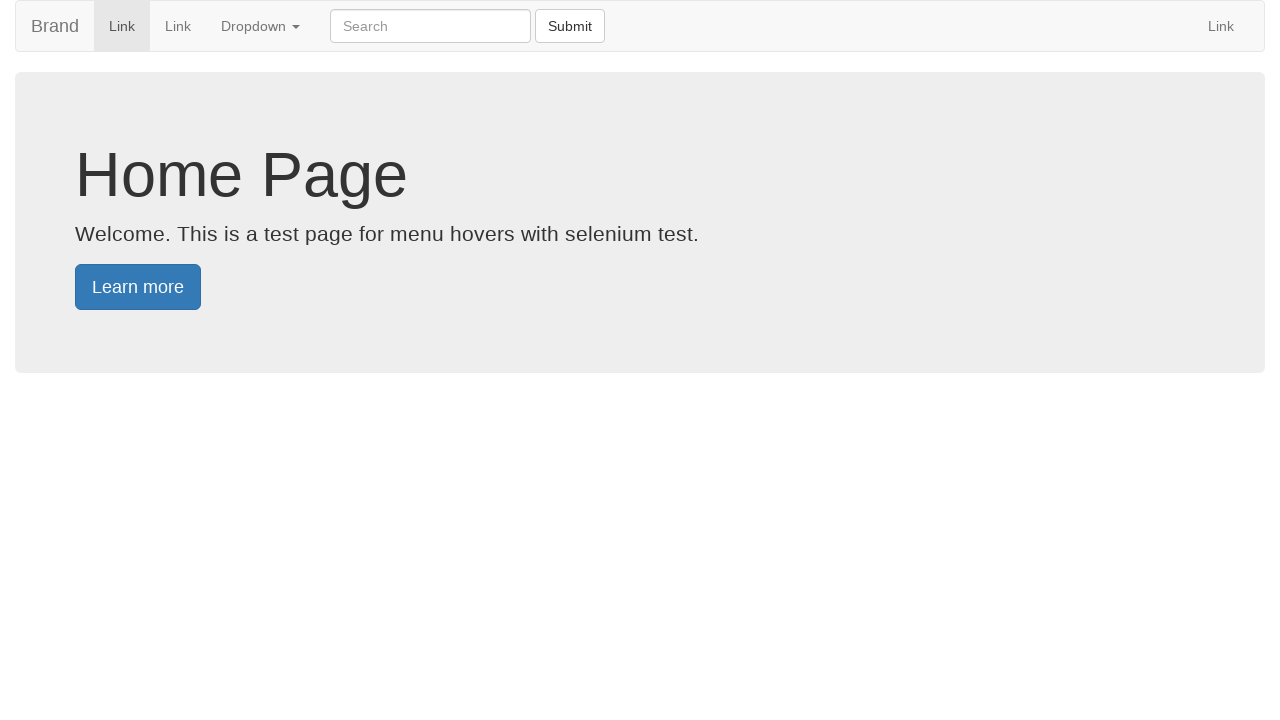

Clicked on the dropdown menu at (260, 26) on .nav :nth-of-type(3)
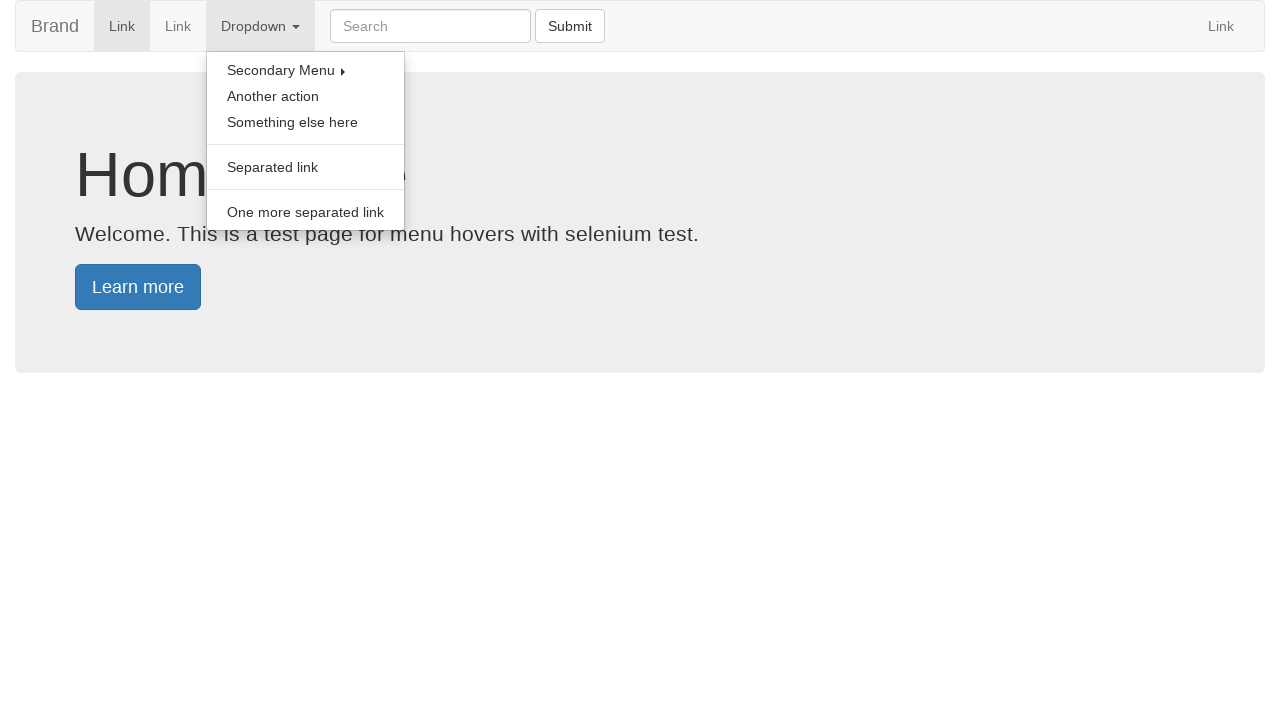

Hovered over dropdown menu to reveal options at (306, 141) on .dropdown > ul:nth-child(2)
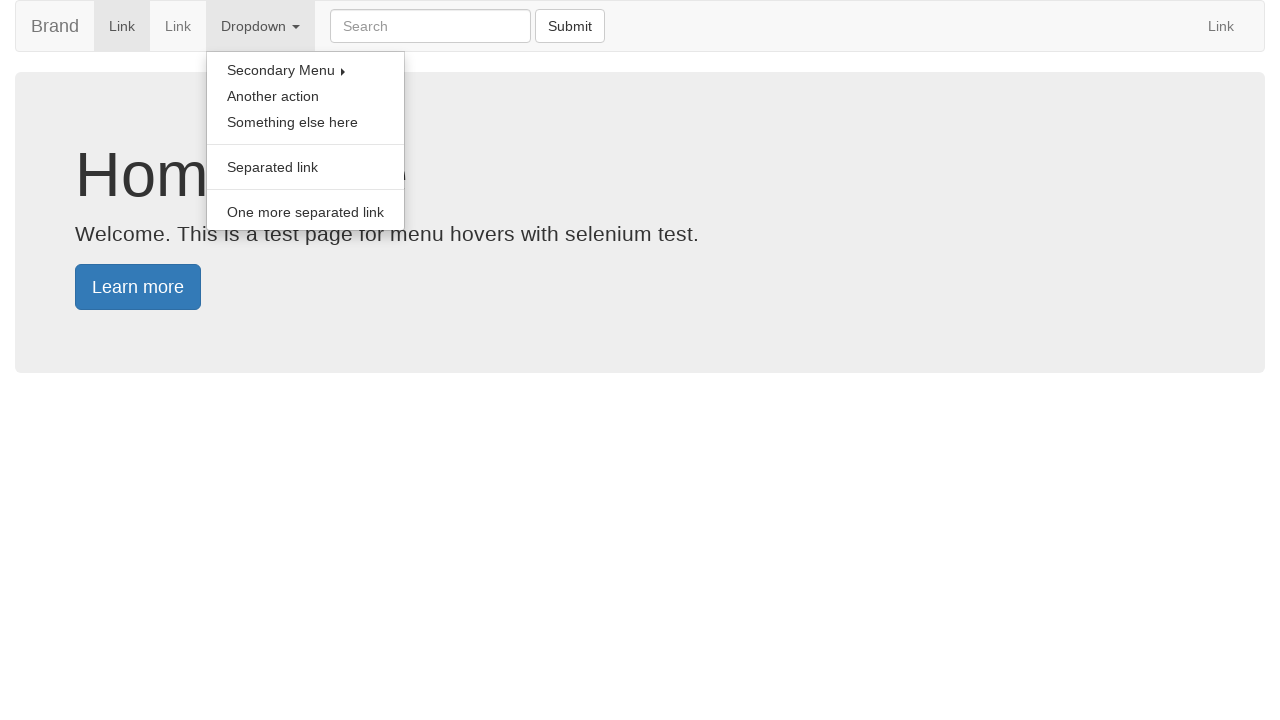

Hovered over secondary menu item at (306, 70) on .secondary-dropdown > a:nth-child(1)
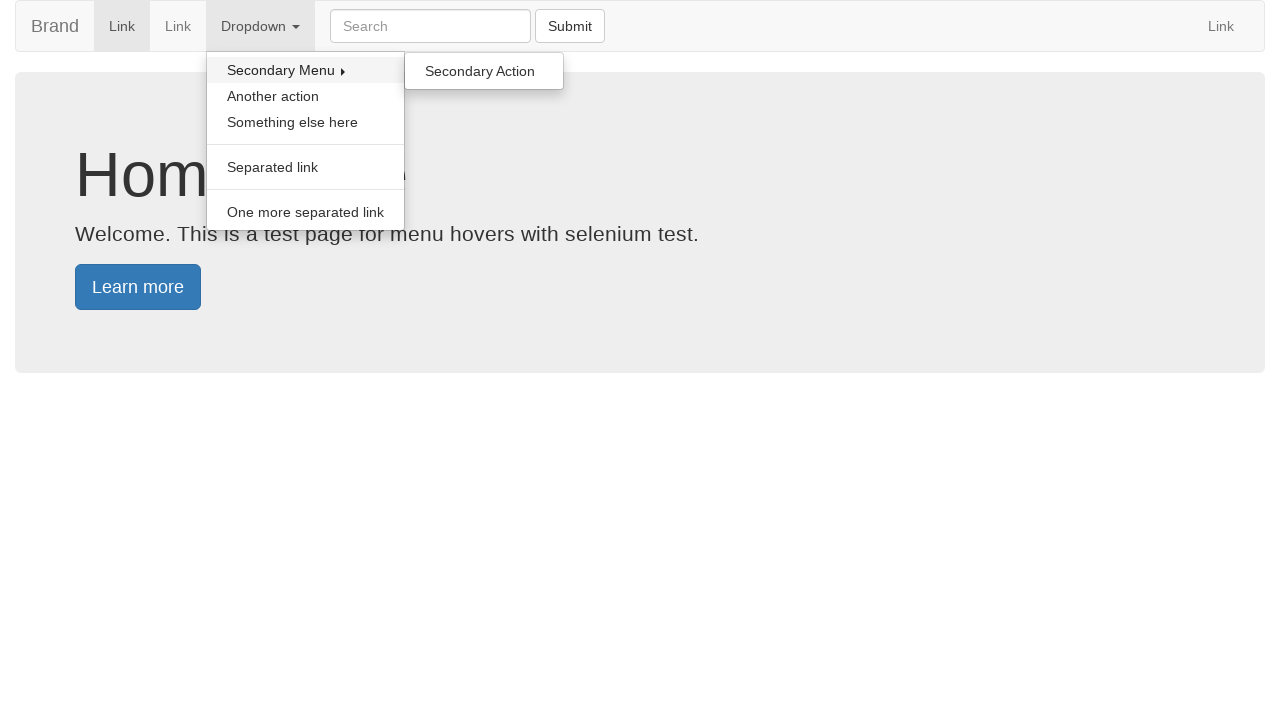

Hovered over secondary action item at (484, 71) on .secondary > li:nth-child(1) > a:nth-child(1)
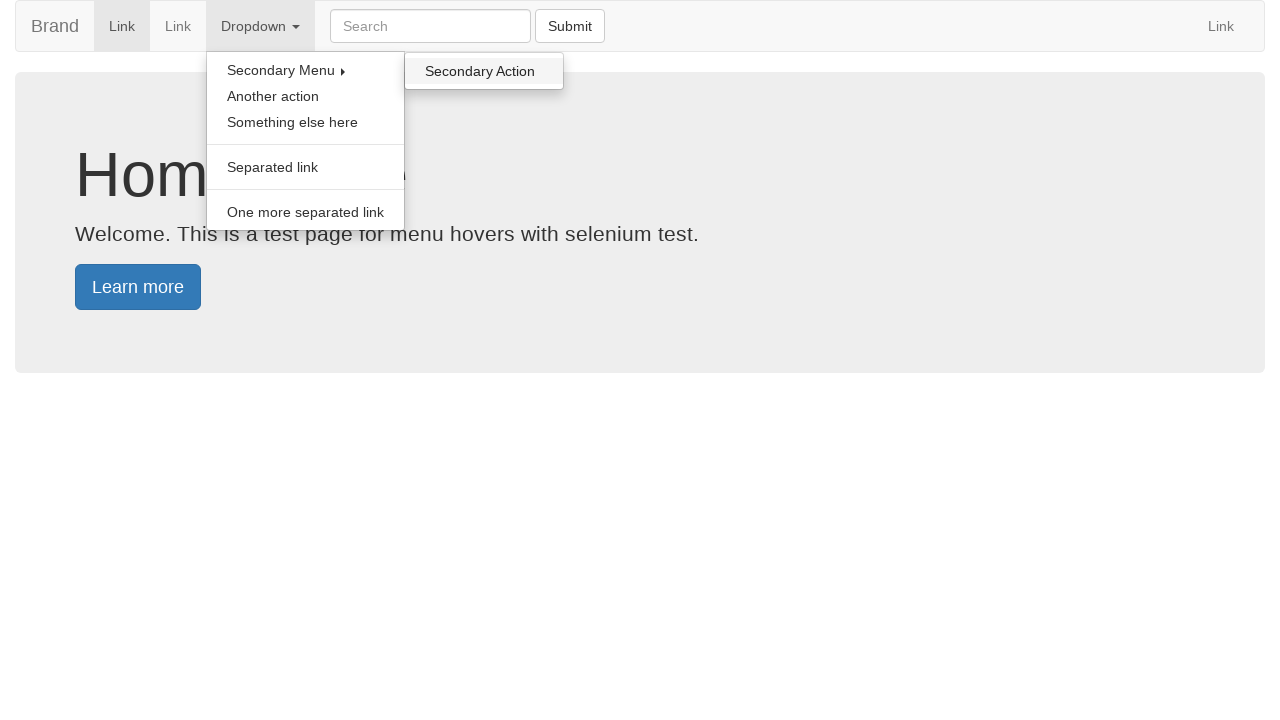

Clicked on the secondary action item at (484, 71) on .secondary > li:nth-child(1) > a:nth-child(1)
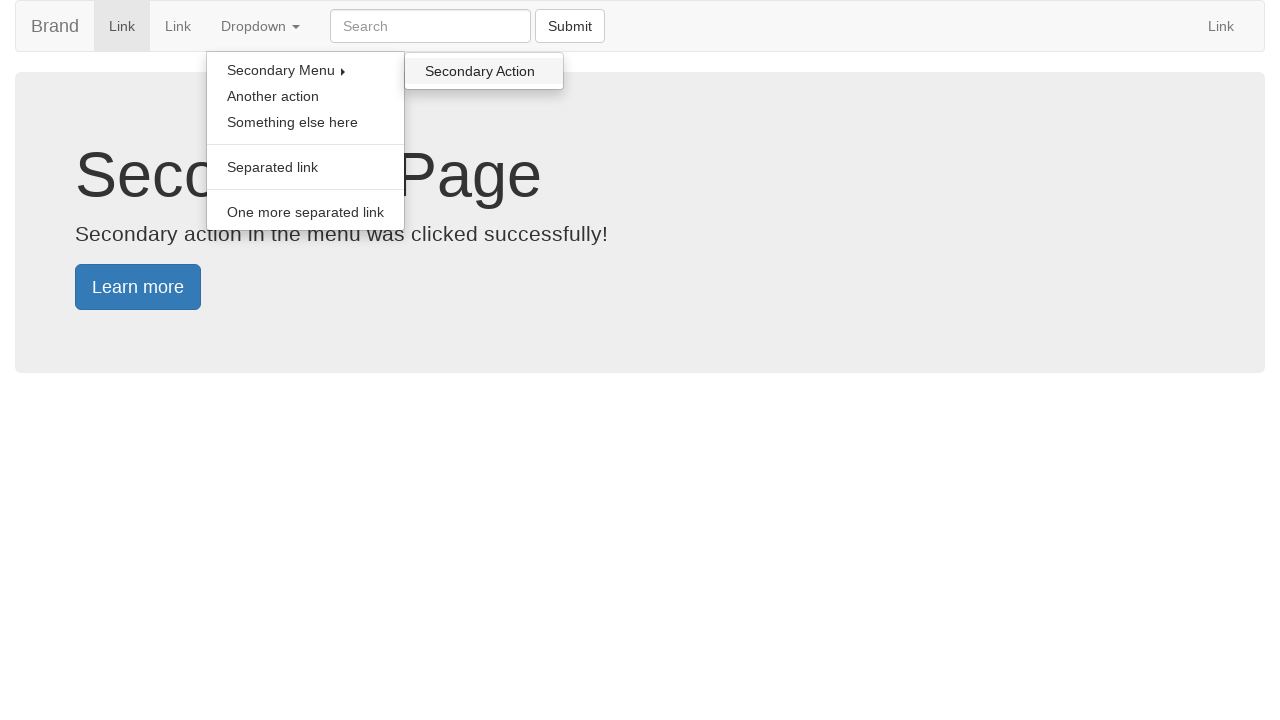

Successfully navigated to secondary page - 'Secondary Page' heading found
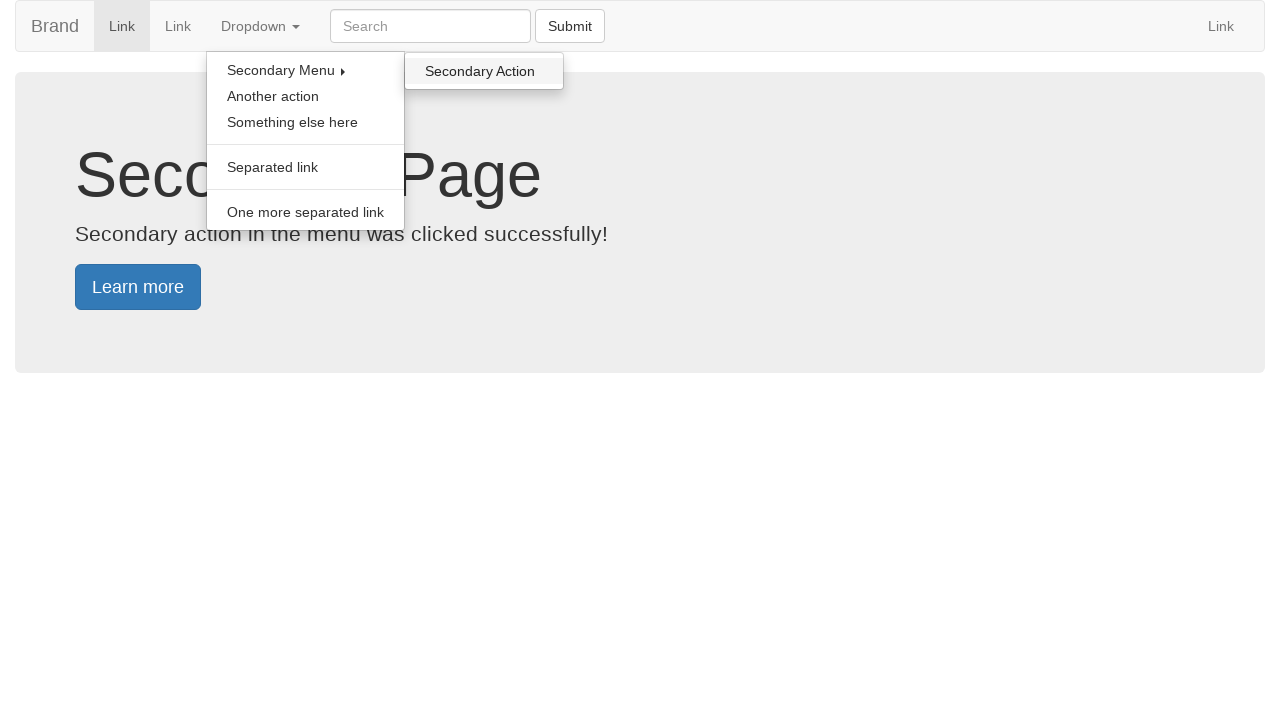

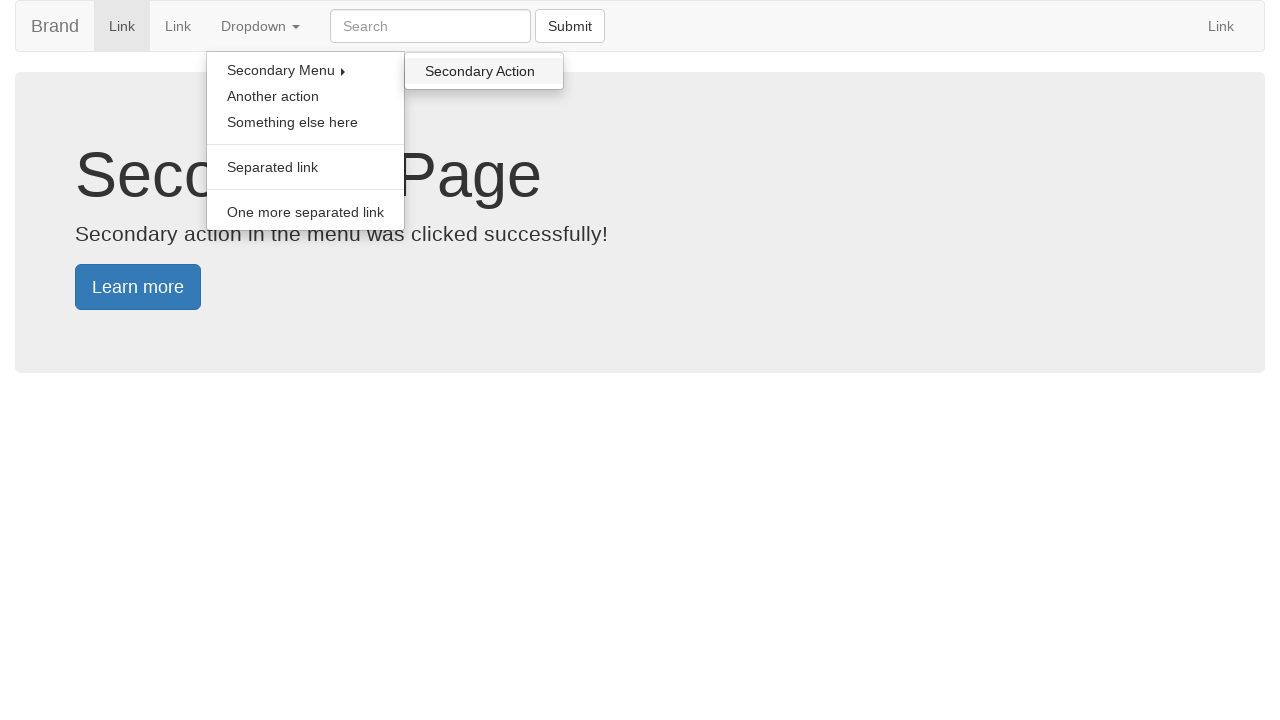